Tests different types of button clicks including double-click, right-click, and regular click on buttons

Starting URL: https://demoqa.com/buttons

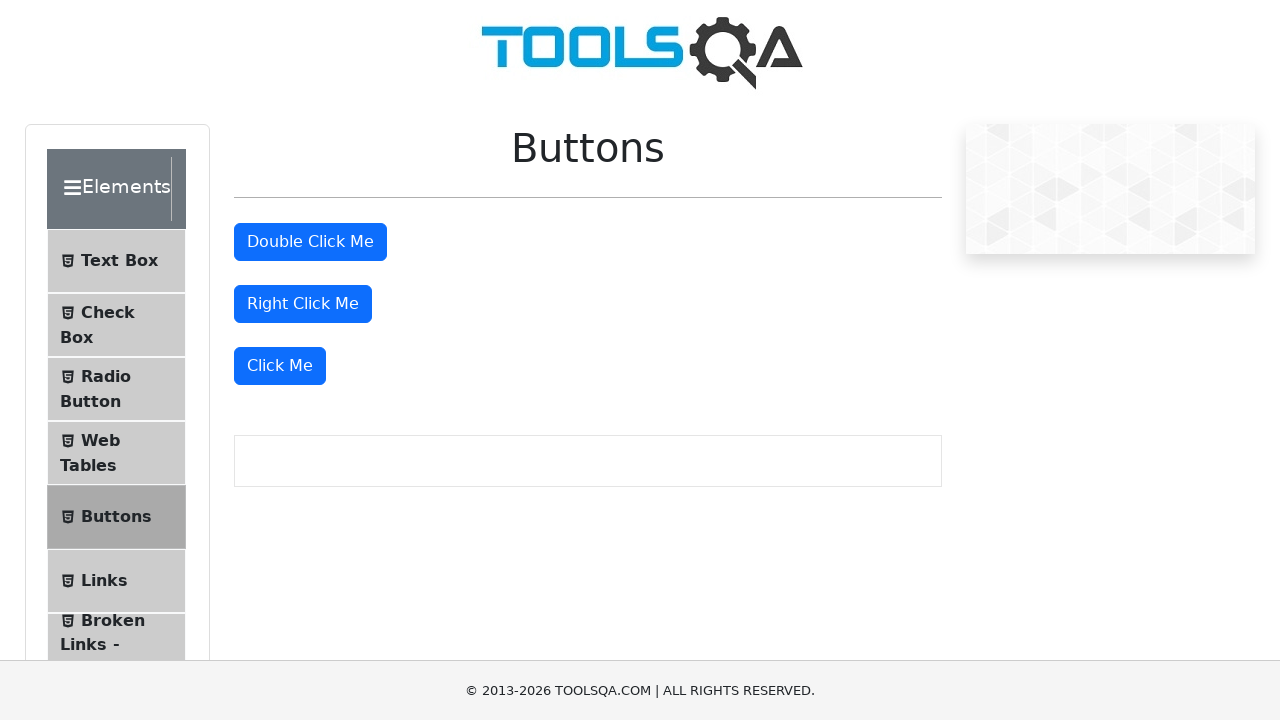

Double-clicked the double-click button at (310, 242) on #doubleClickBtn
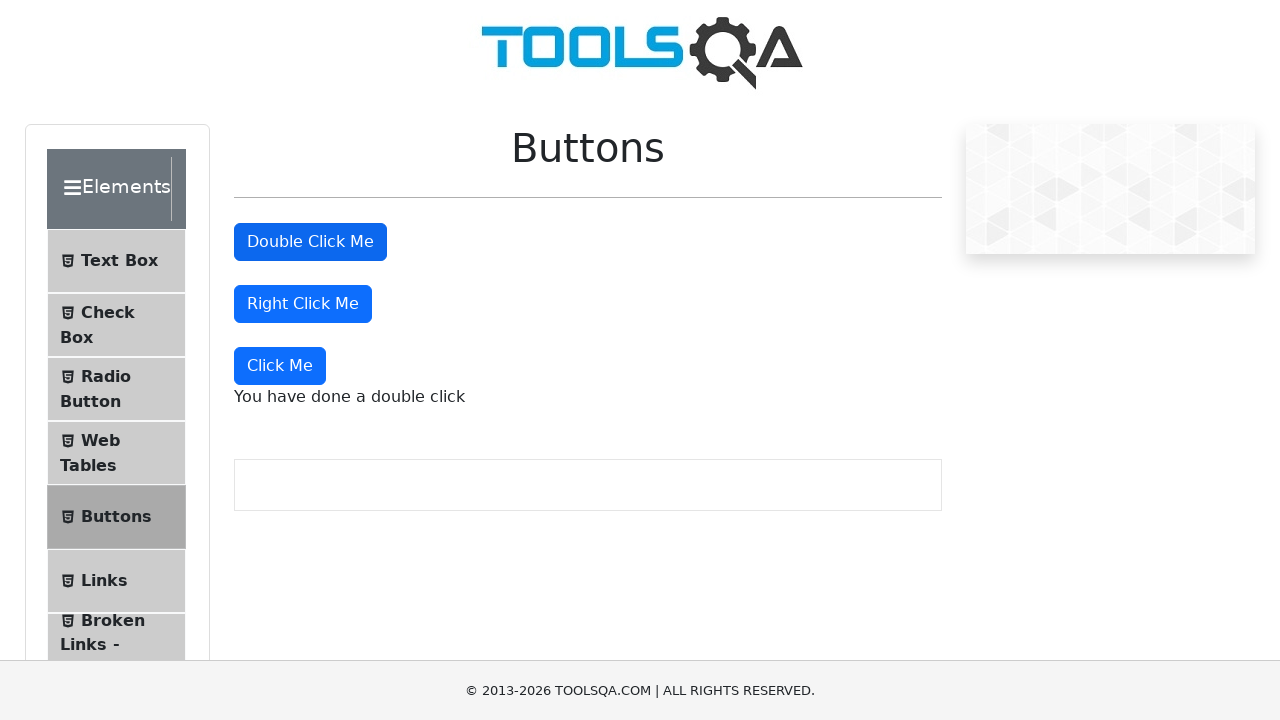

Right-clicked the right-click button at (303, 304) on #rightClickBtn
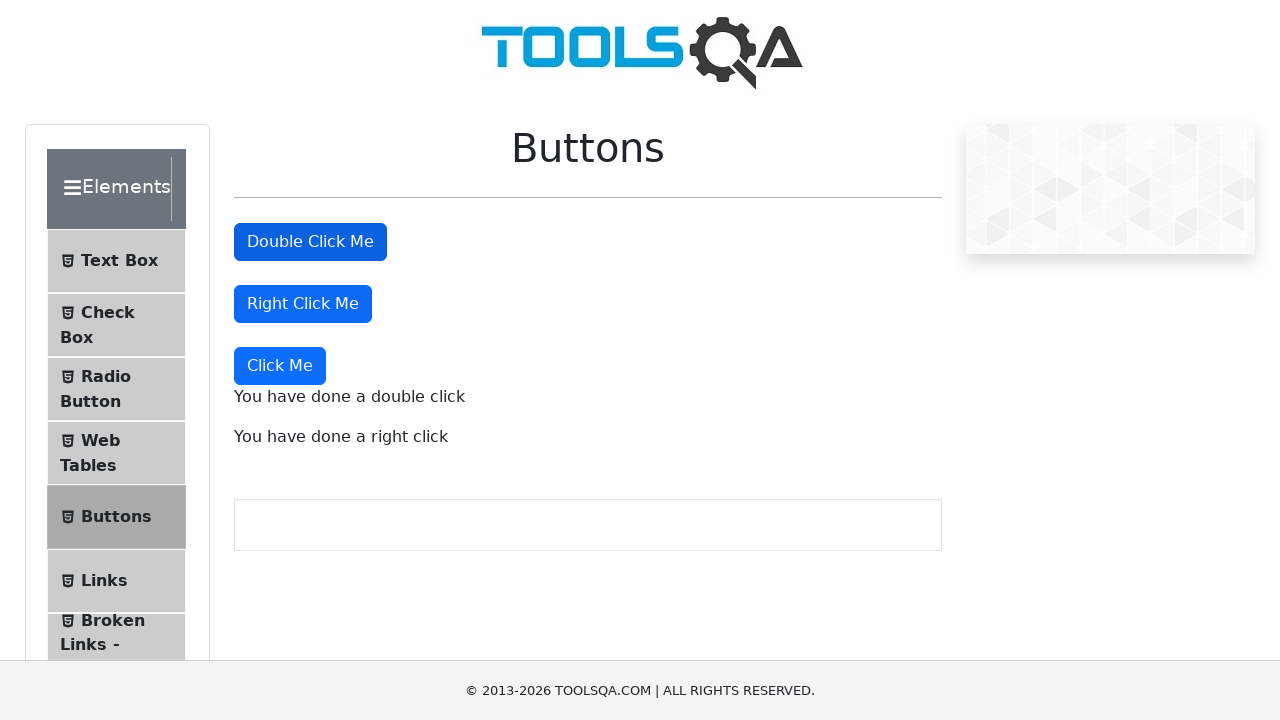

Clicked the regular click button at (280, 366) on text='Click Me'
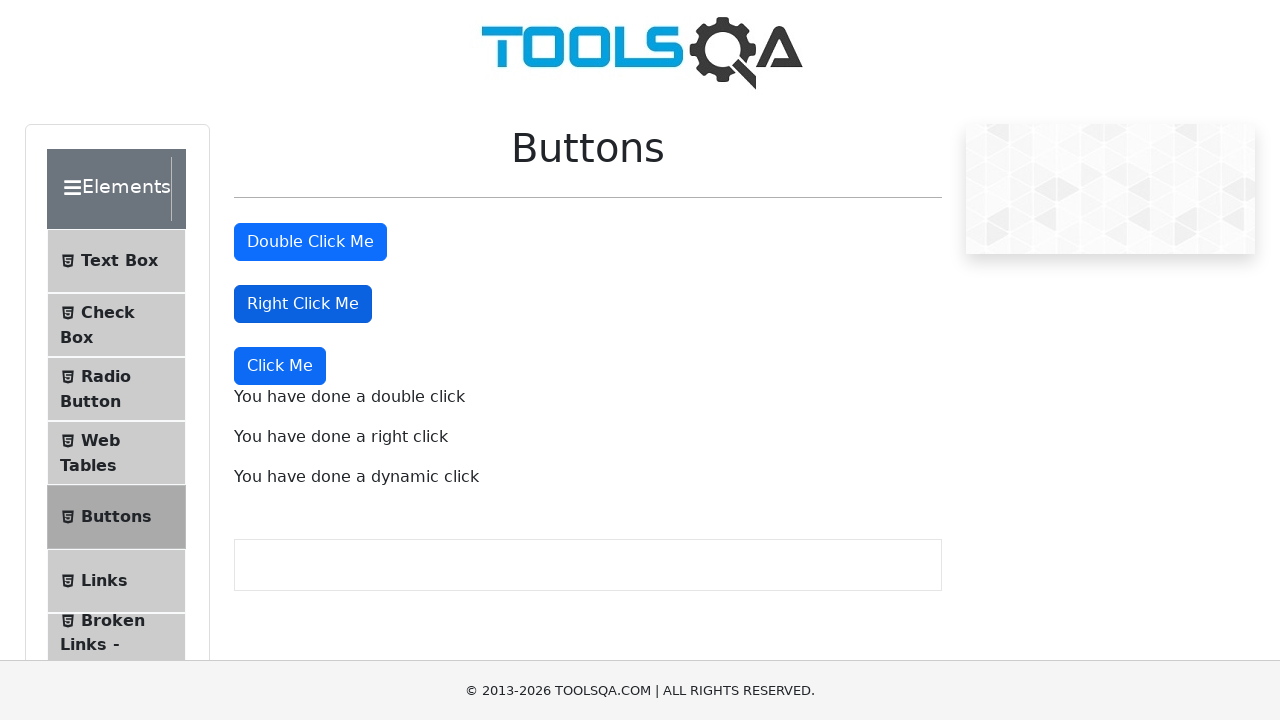

Double-click message appeared
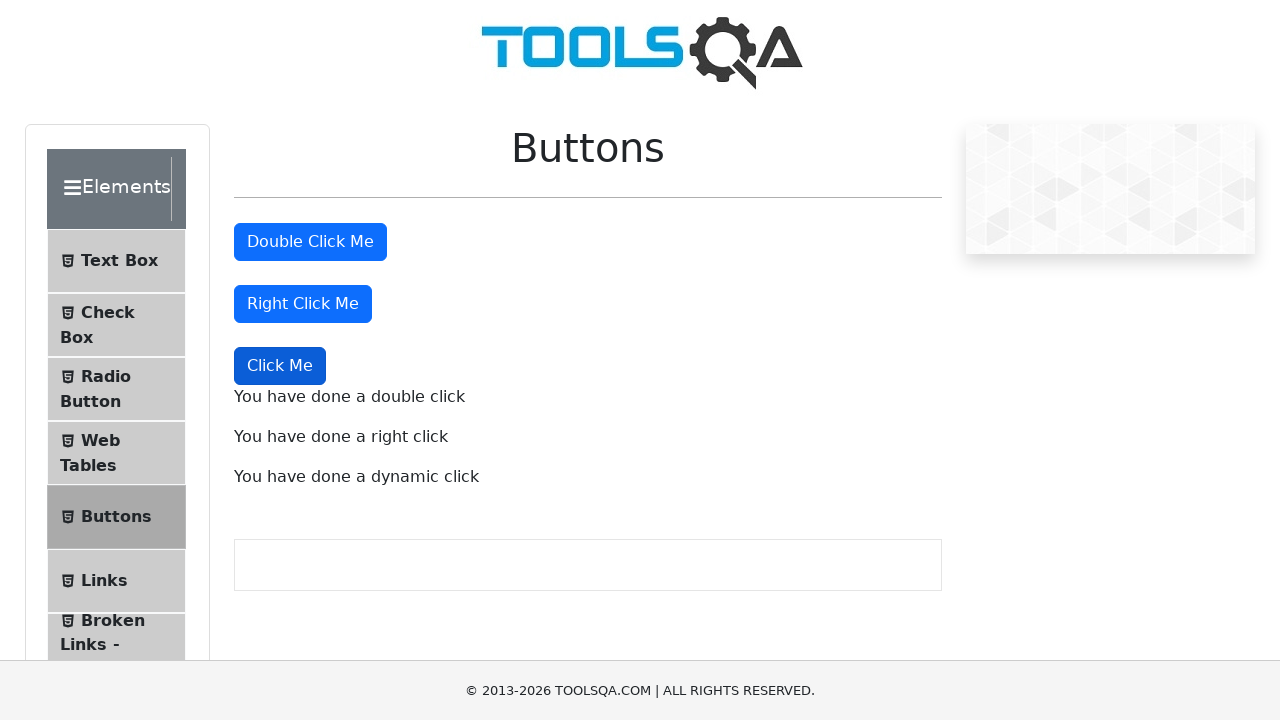

Right-click message appeared
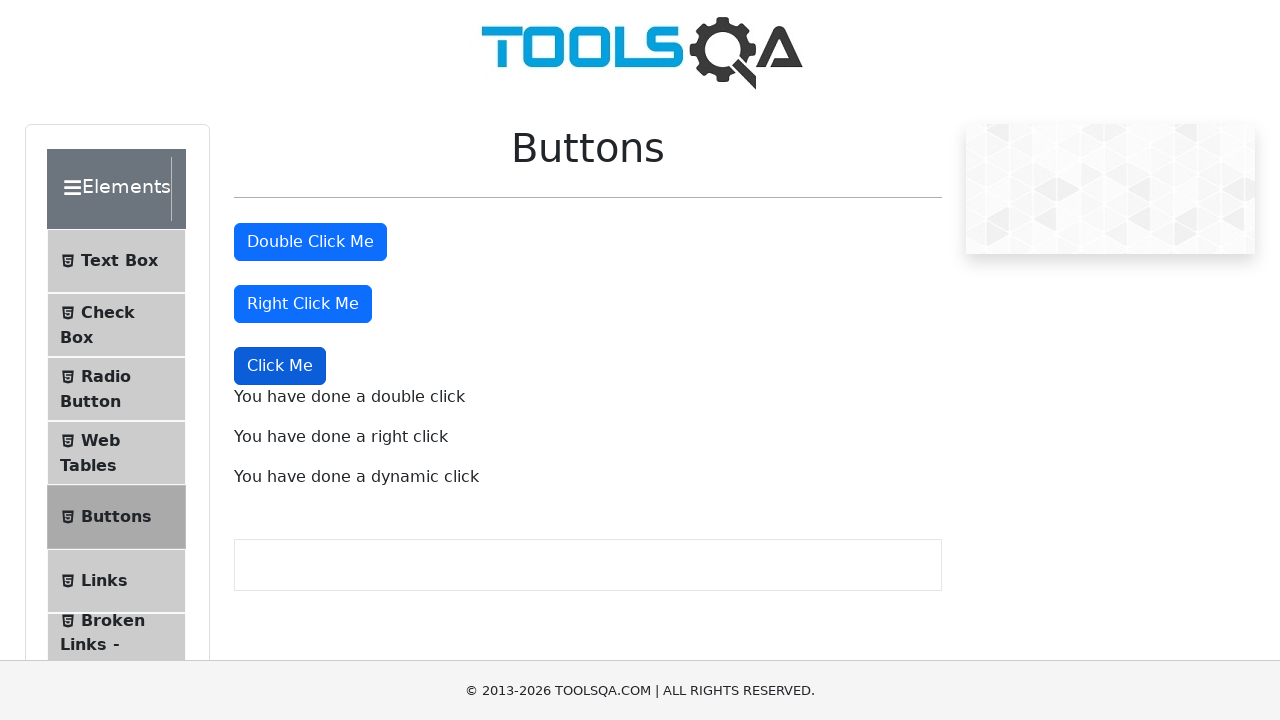

Dynamic click message appeared
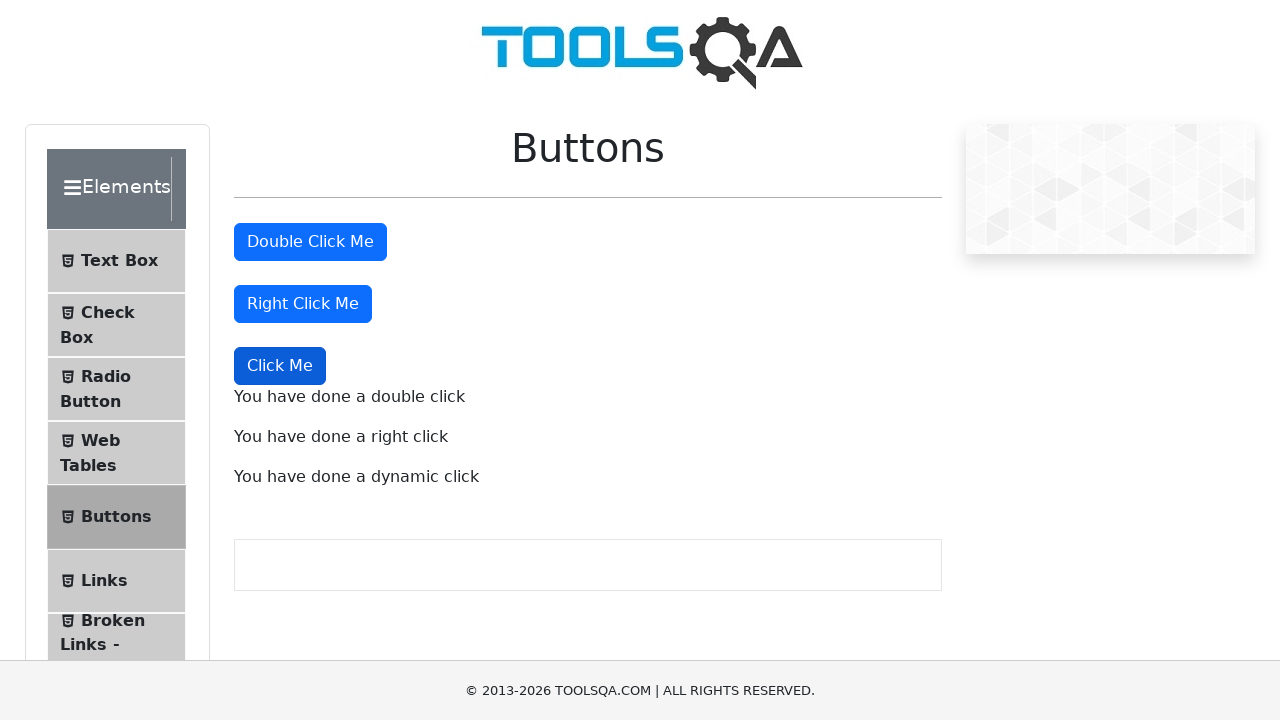

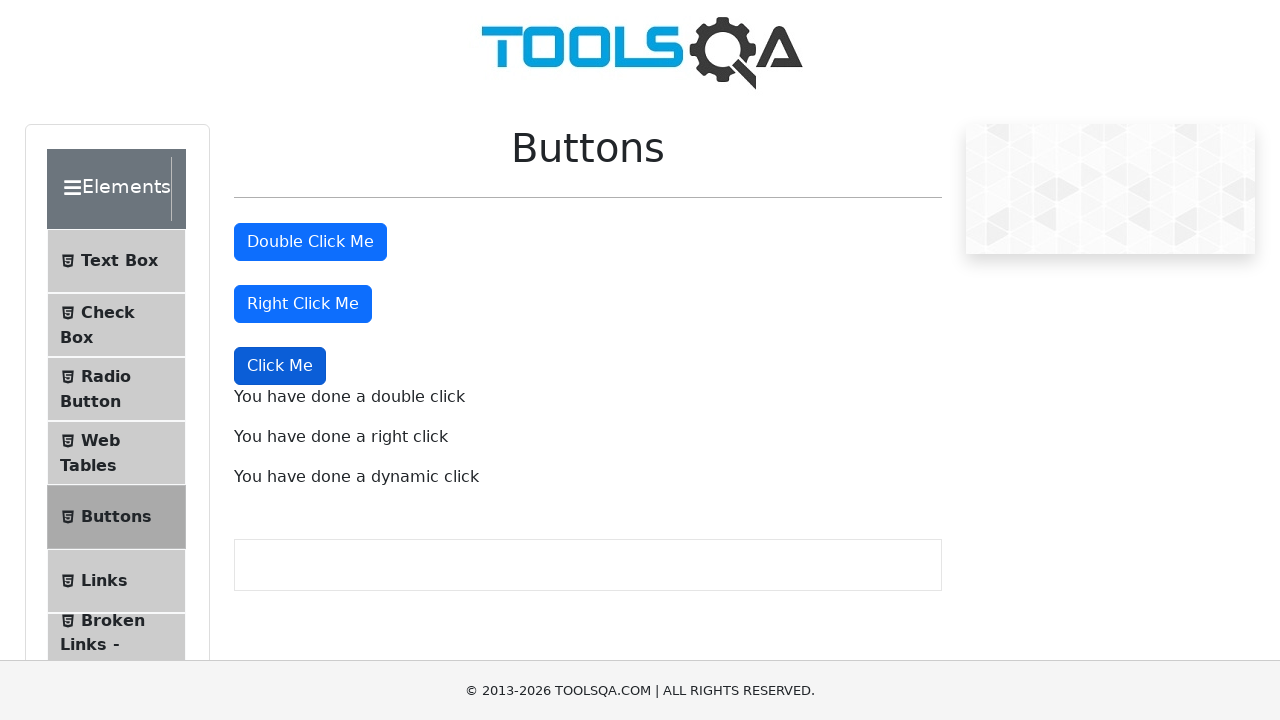